Tests range slider by dragging it to change value

Starting URL: https://bonigarcia.dev/selenium-webdriver-java/web-form.html

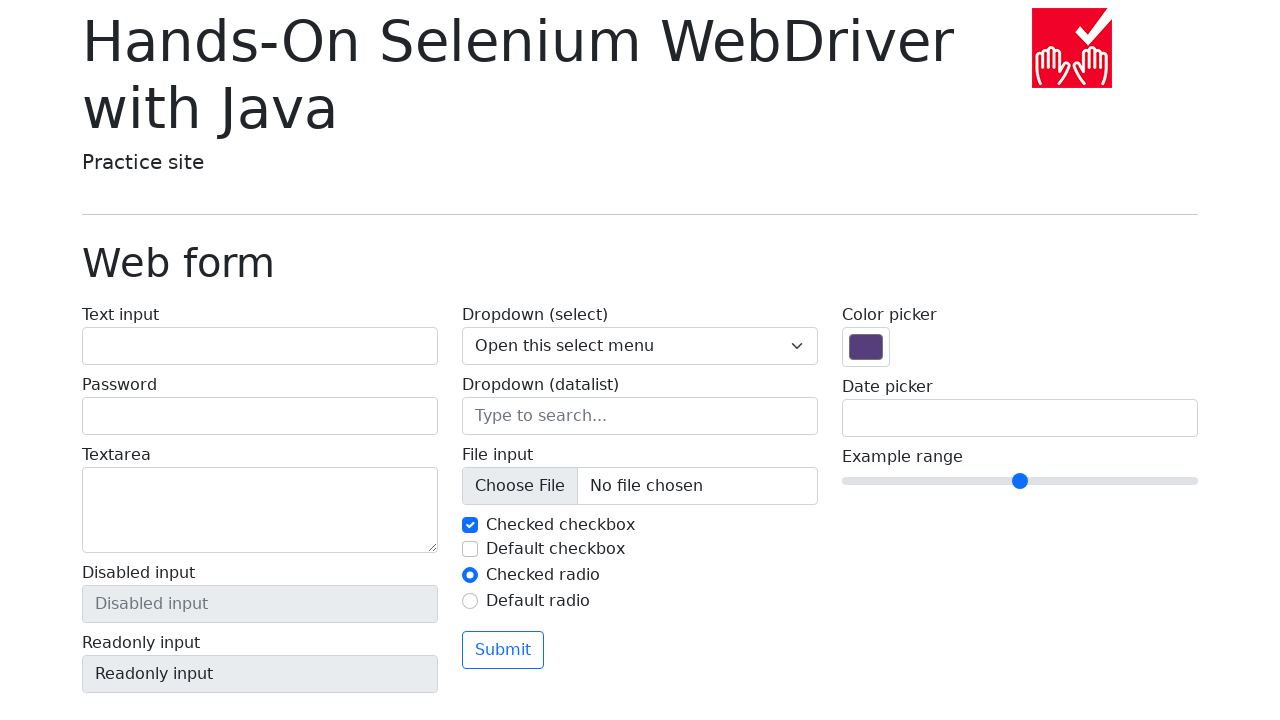

Located range slider element
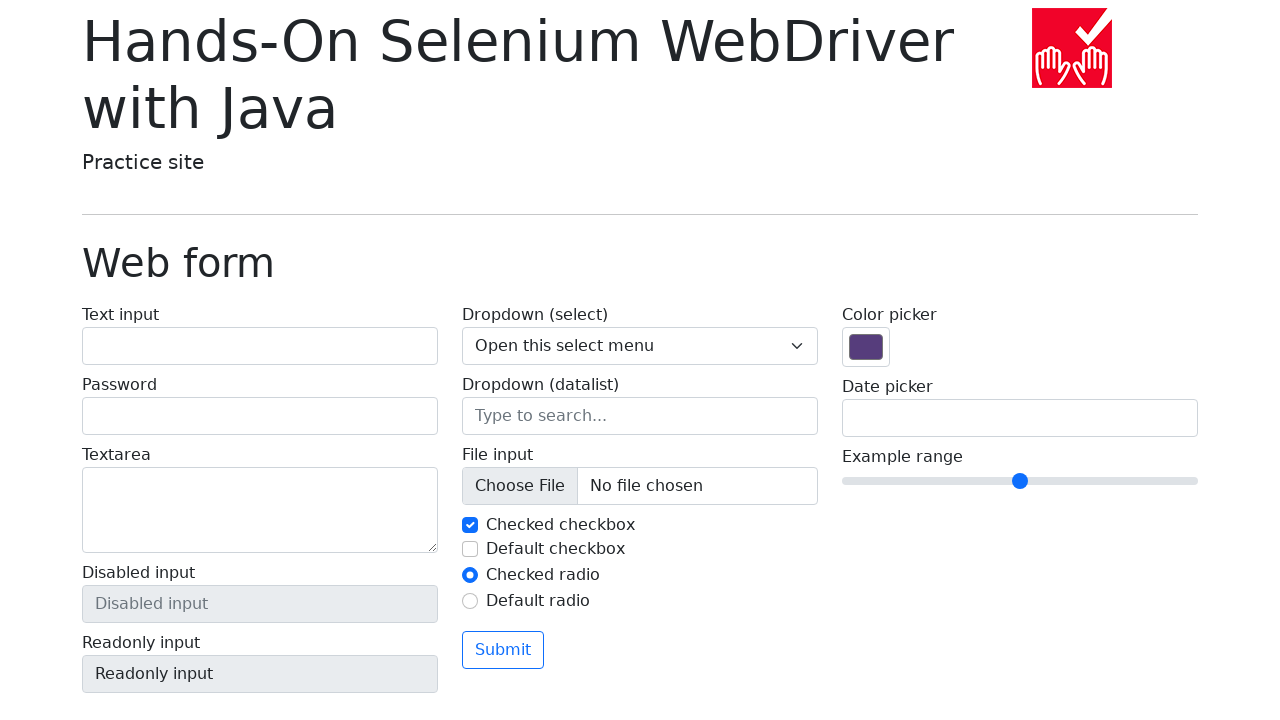

Set range slider value to 7
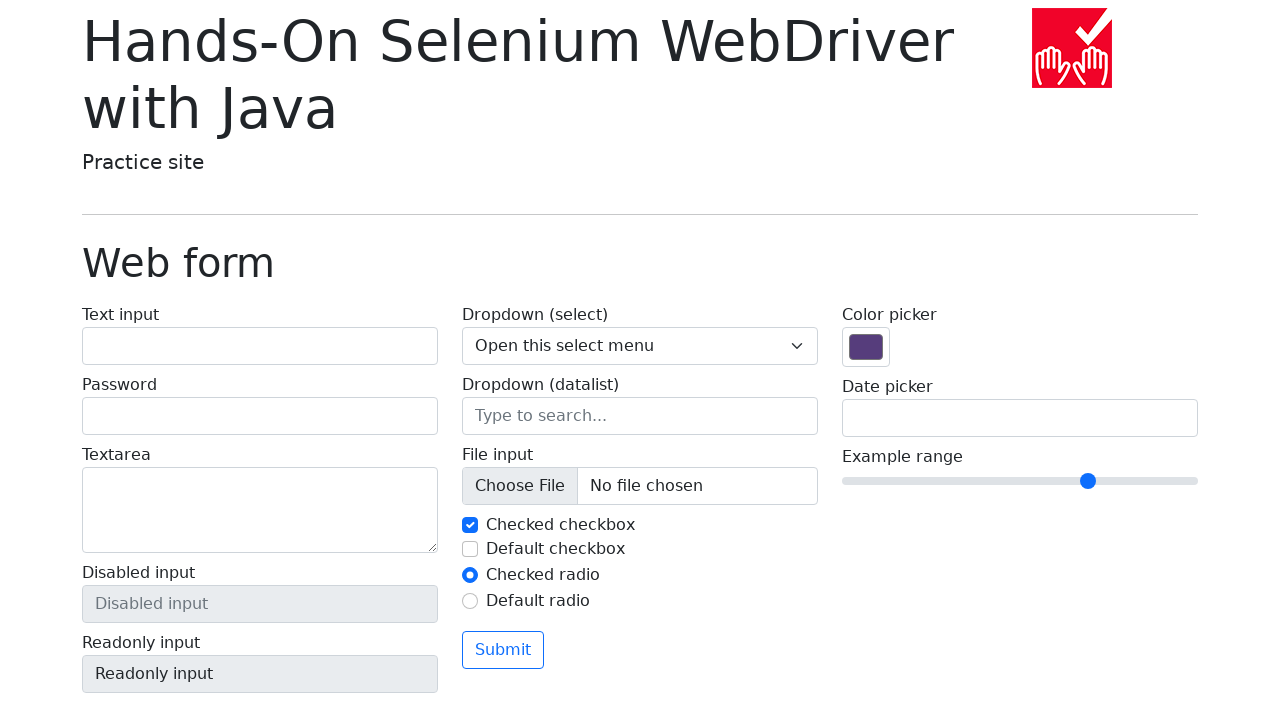

Verified range slider value is 7
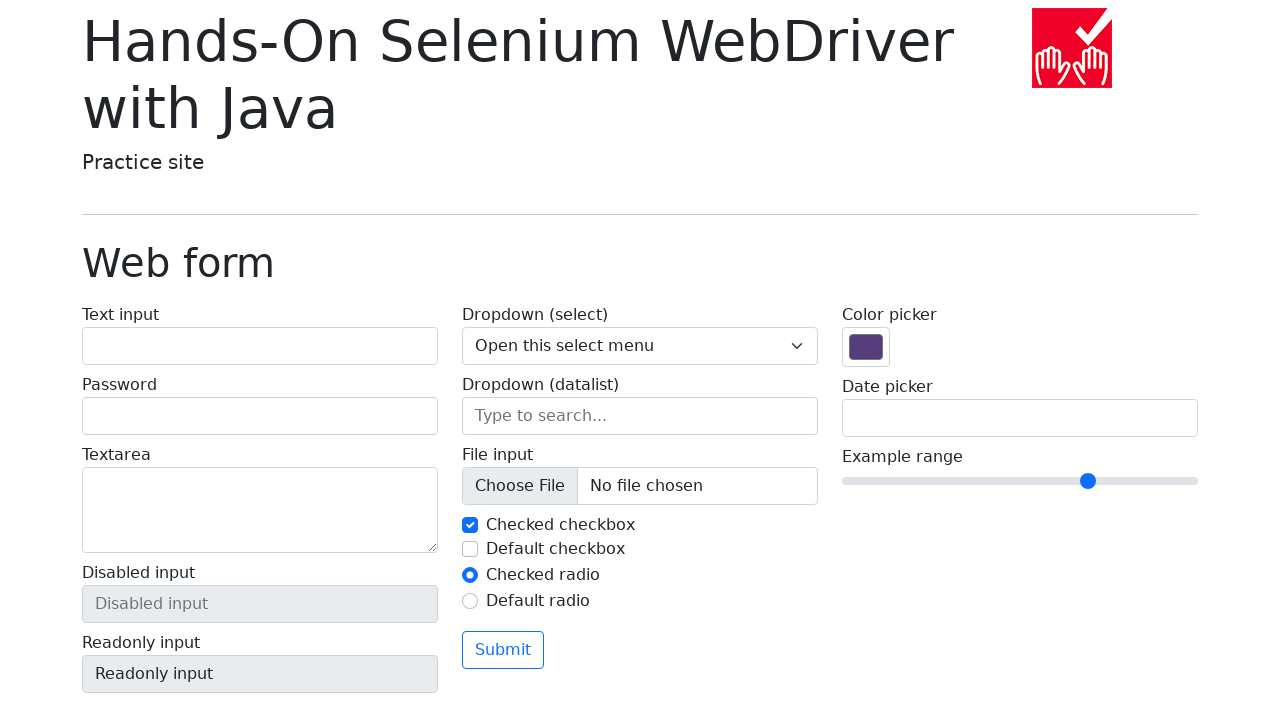

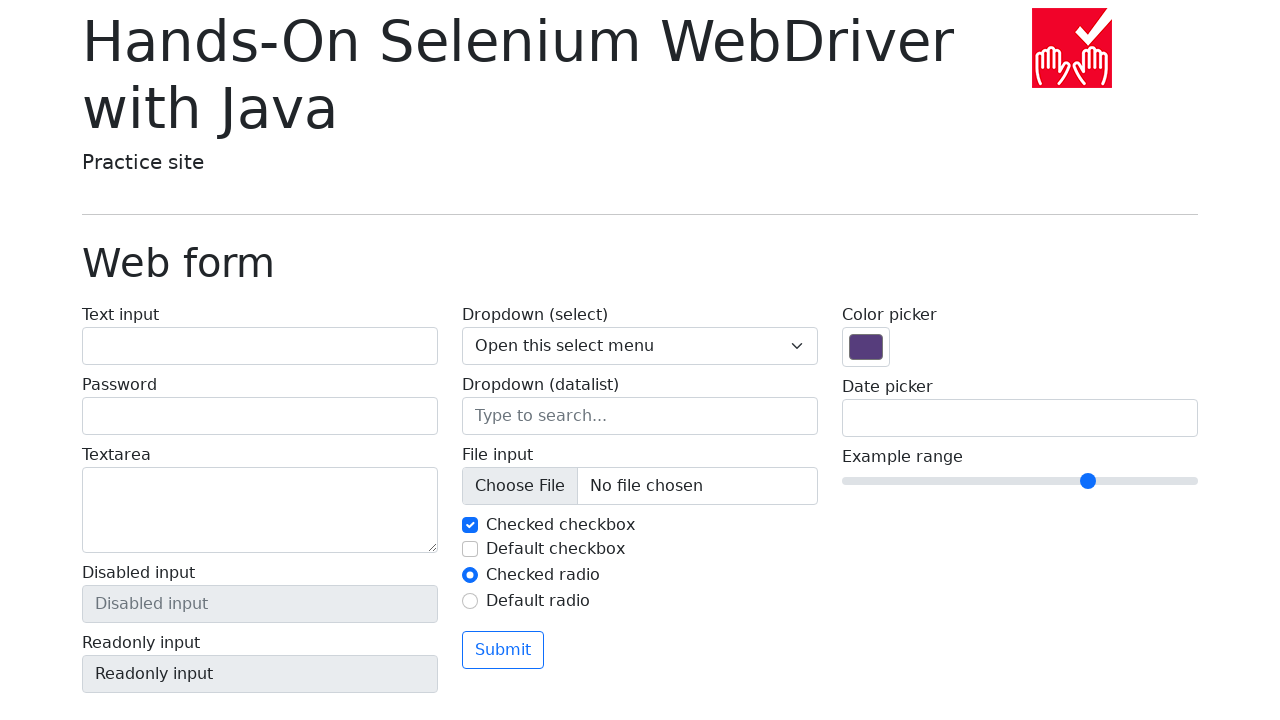